Tests various button interactions on a practice website including clicking buttons, checking disabled state, hovering to verify color change, and clicking image buttons

Starting URL: https://www.leafground.com/button.xhtml

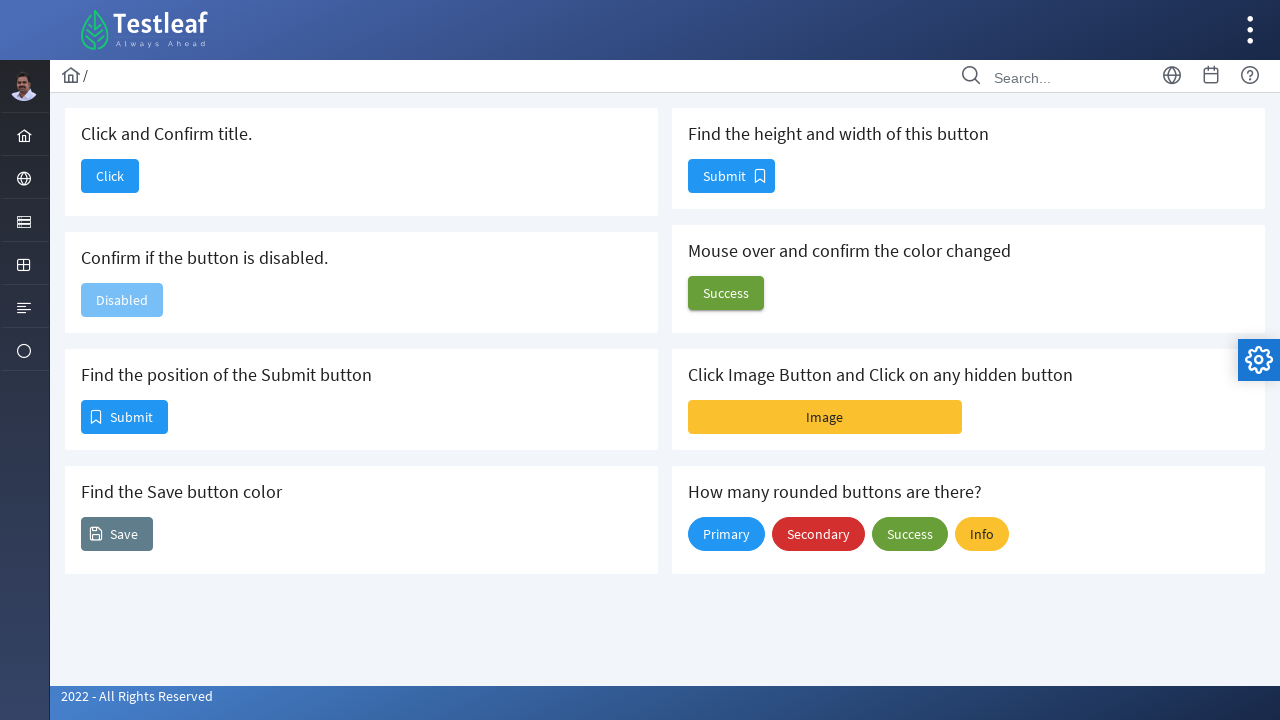

Clicked the 'Click' button at (110, 176) on xpath=//*[text()='Click']
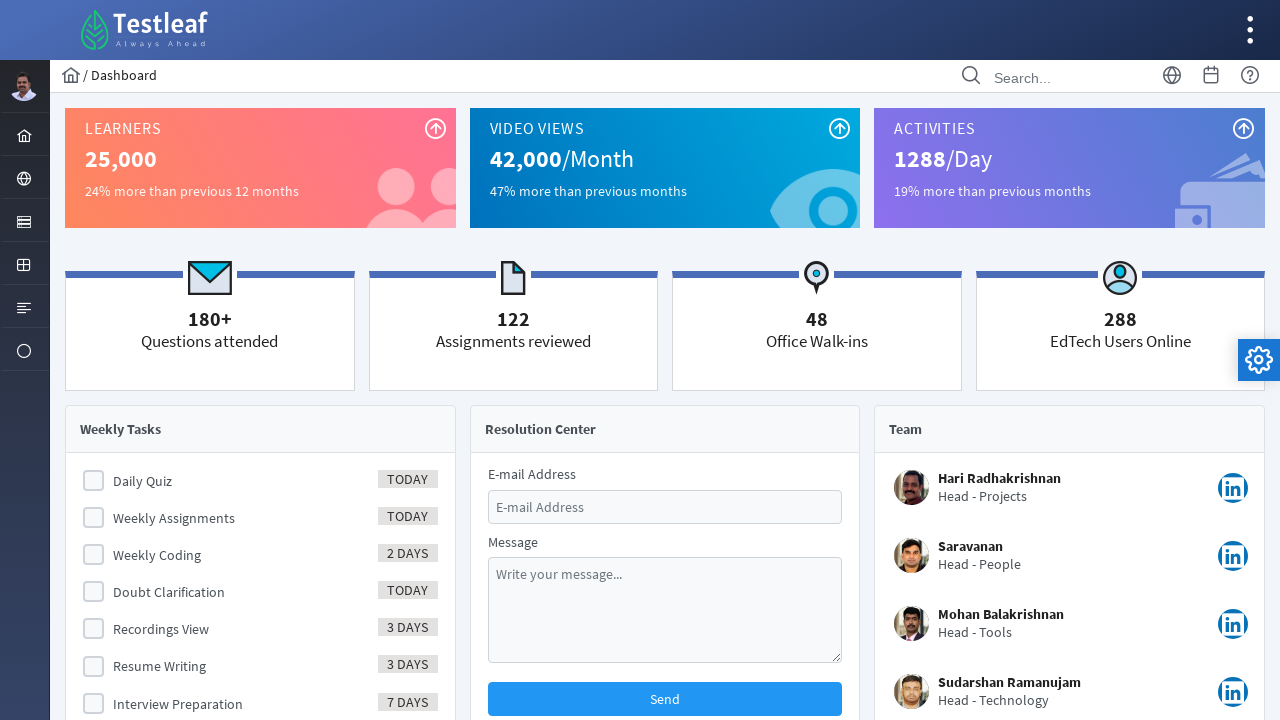

Navigated back from button click
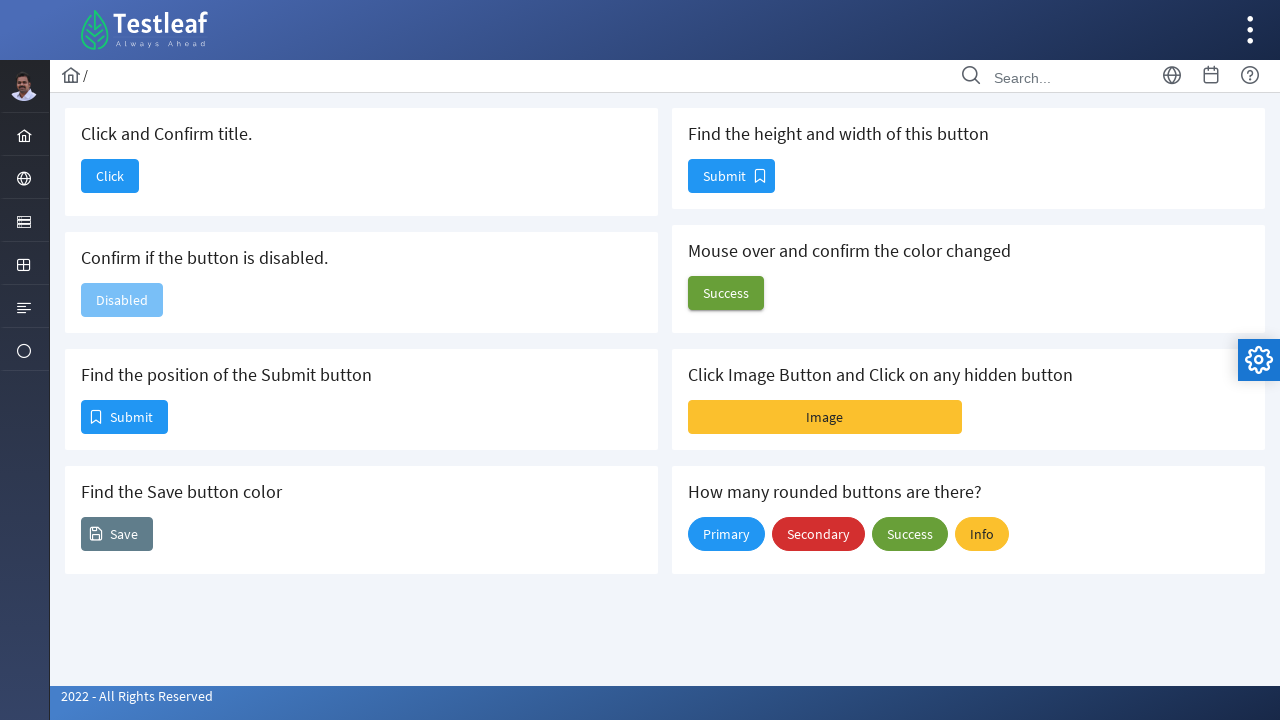

Located and waited for disabled button
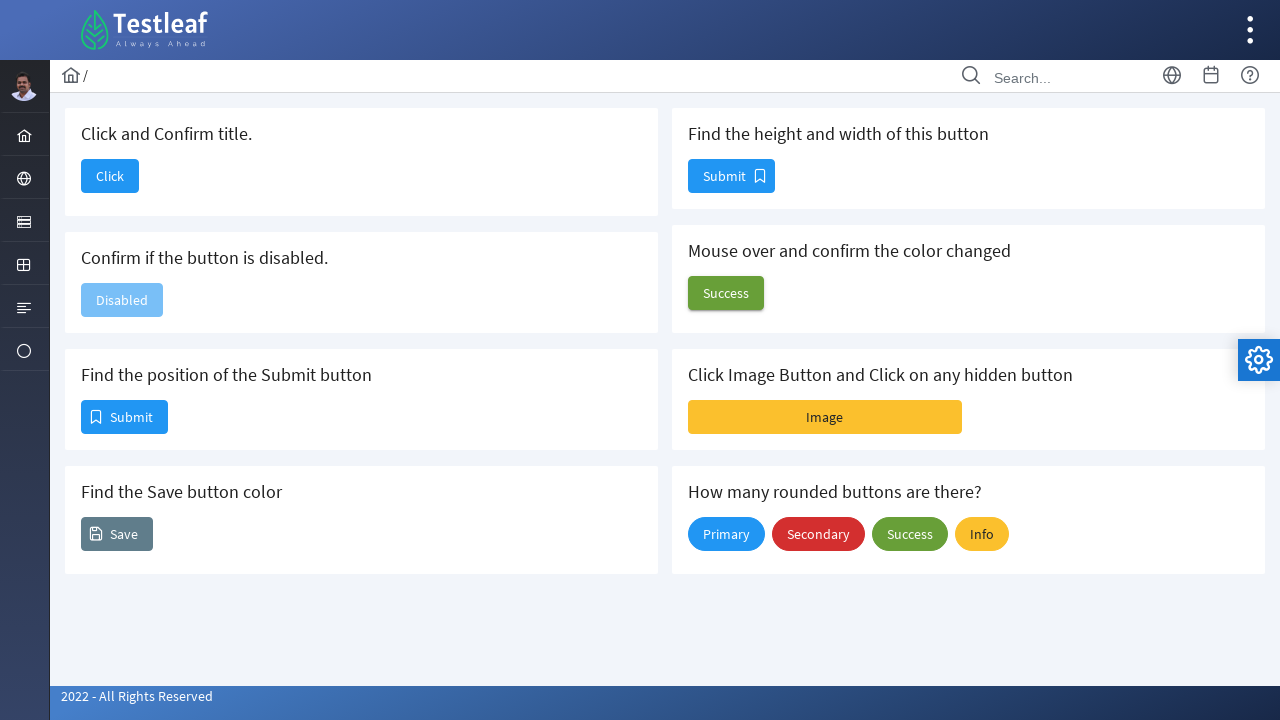

Located and waited for Submit button to check position
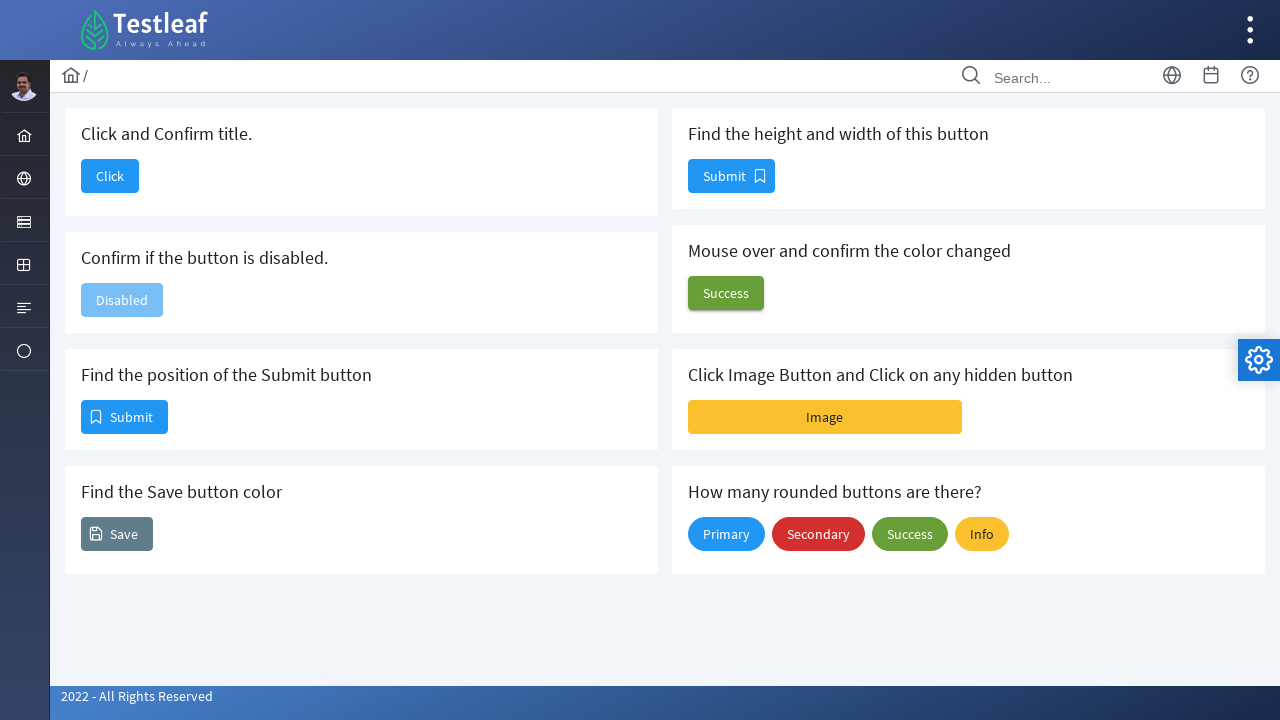

Located and waited for Save button to check color
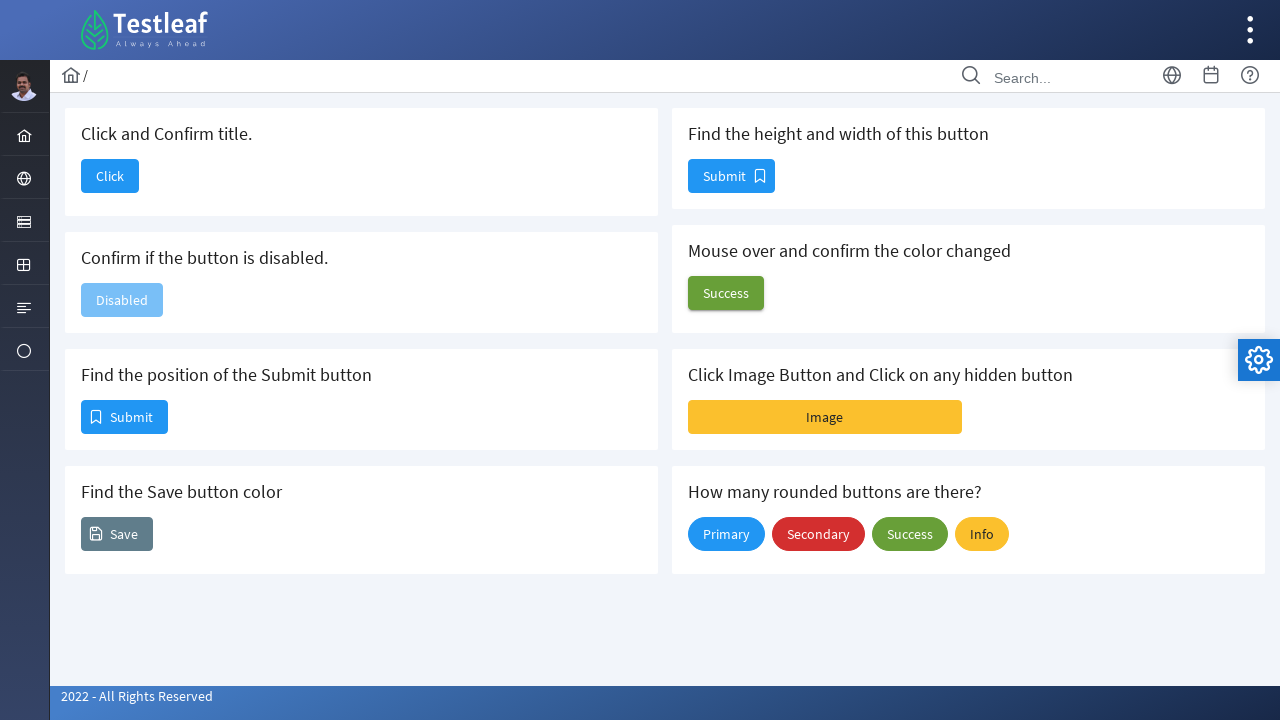

Located and waited for button to check height and width
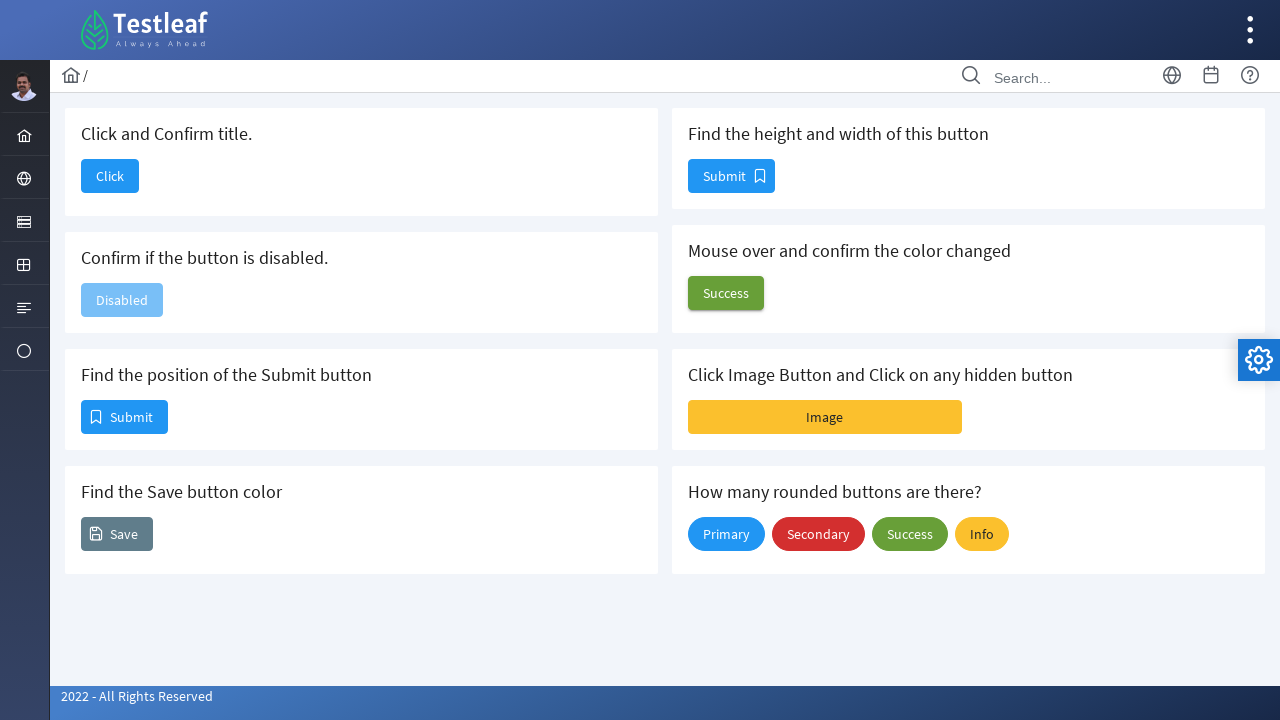

Hovered over button to verify color change at (726, 293) on #j_idt88\:j_idt100
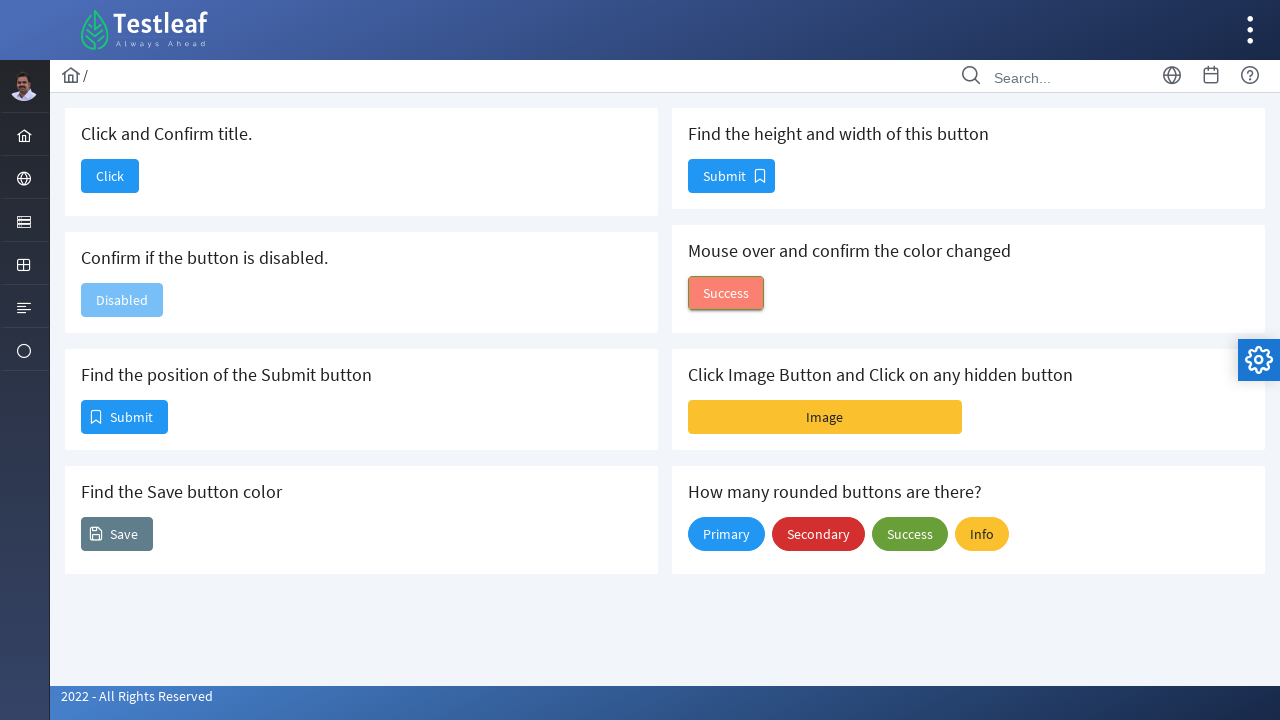

Clicked the Image button (first click) at (825, 417) on #j_idt88\:j_idt102\:imageBtn
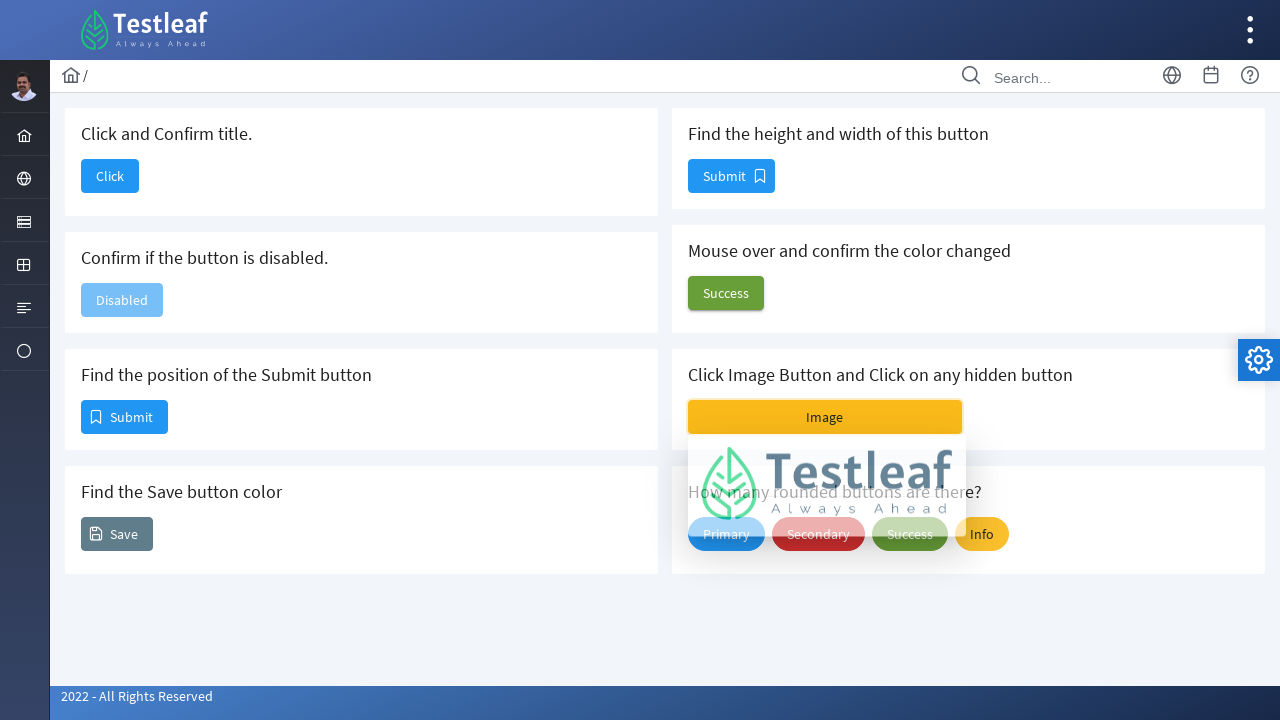

Clicked the Image button (second click) at (825, 417) on #j_idt88\:j_idt102\:imageBtn
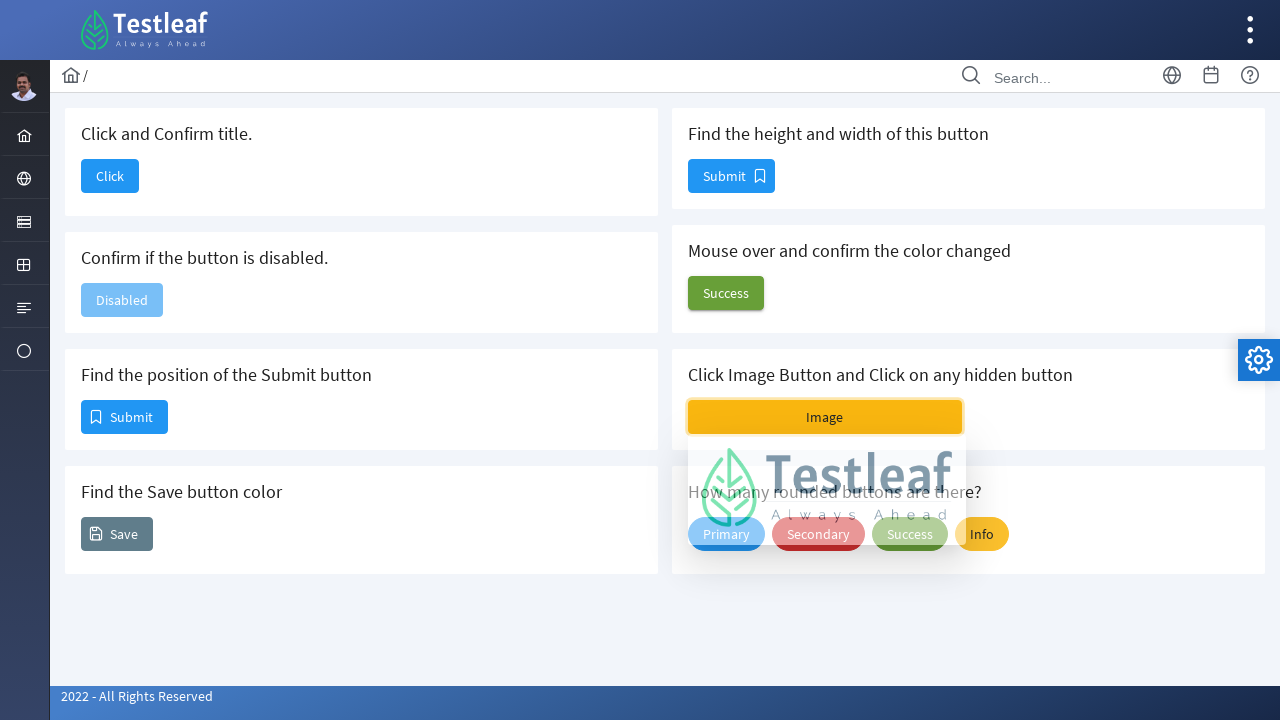

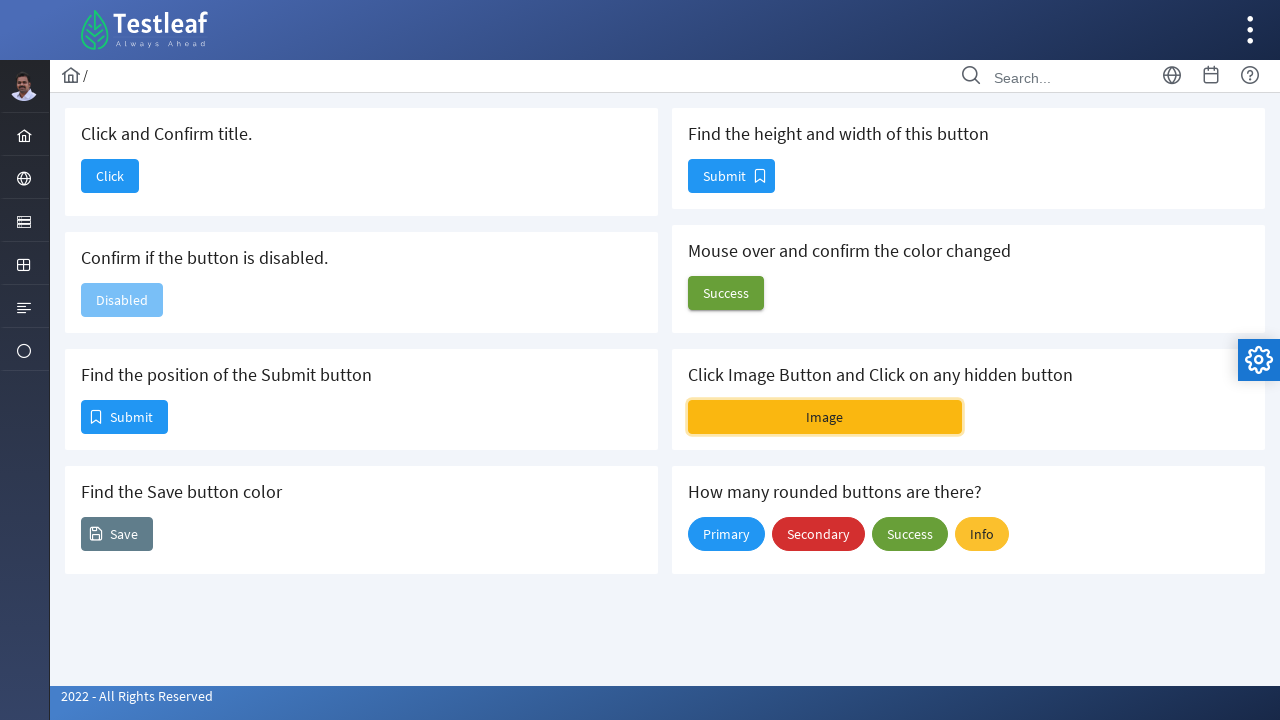